Tests JavaScript confirm dialog handling by clicking the JS Confirm button and dismissing (canceling) the dialog

Starting URL: https://the-internet.herokuapp.com/javascript_alerts

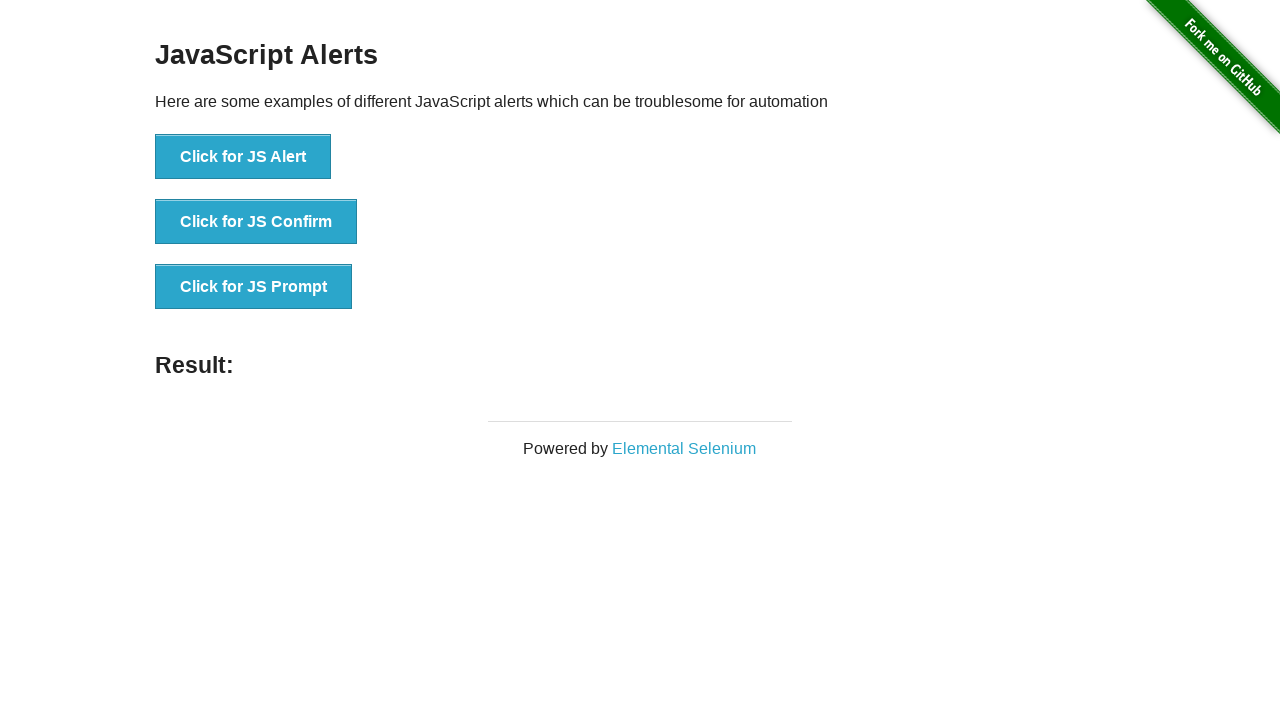

Set up dialog handler to dismiss confirm dialogs
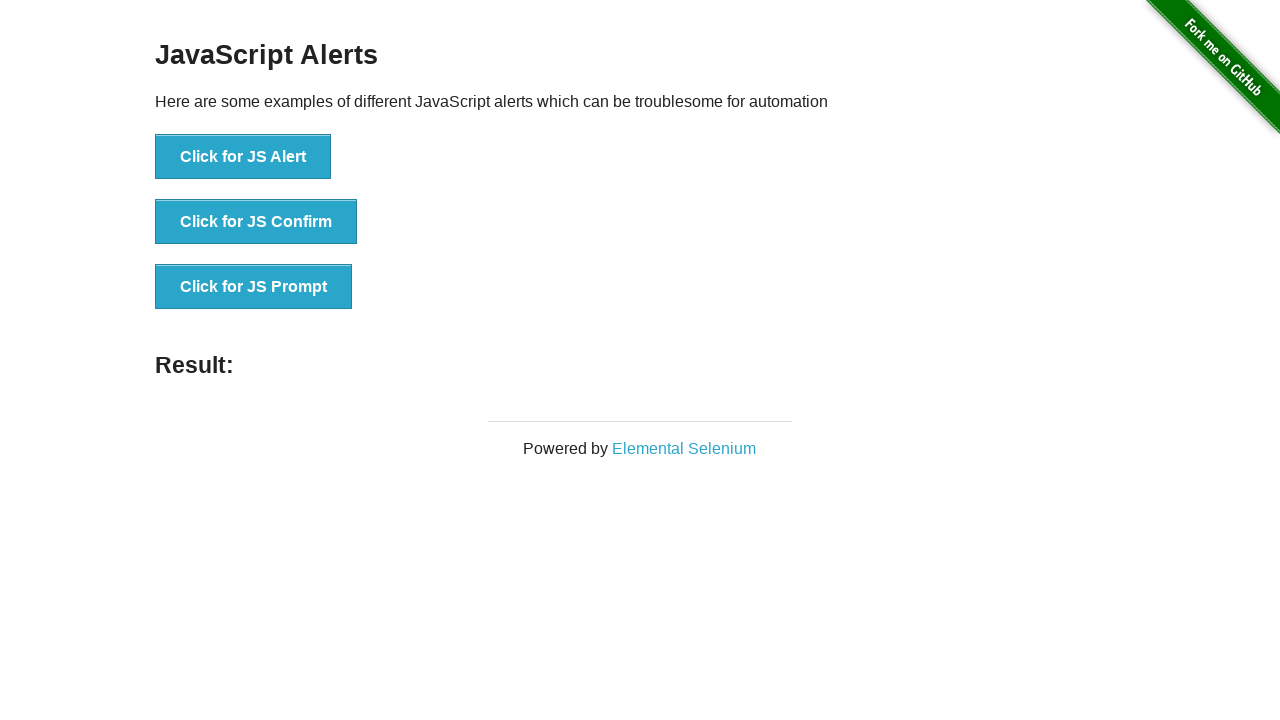

Clicked the JS Confirm button at (256, 222) on xpath=//button[normalize-space()='Click for JS Confirm']
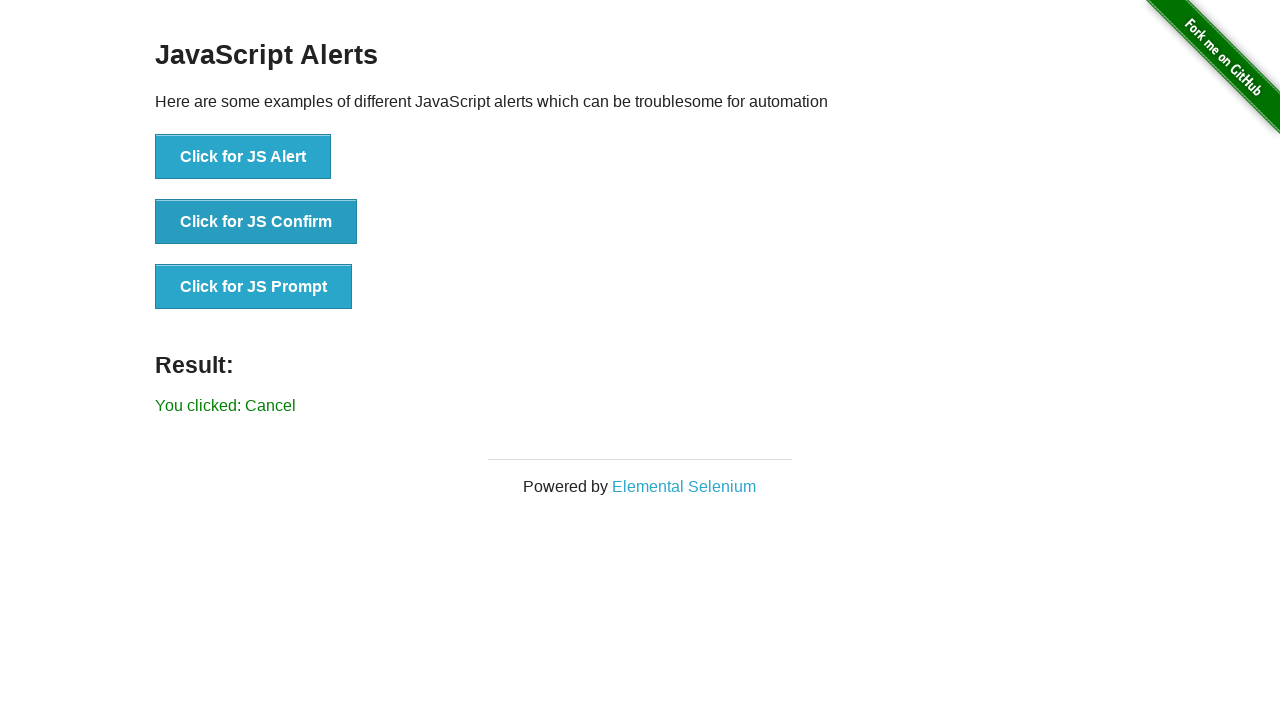

Confirm dialog was dismissed and result message appeared
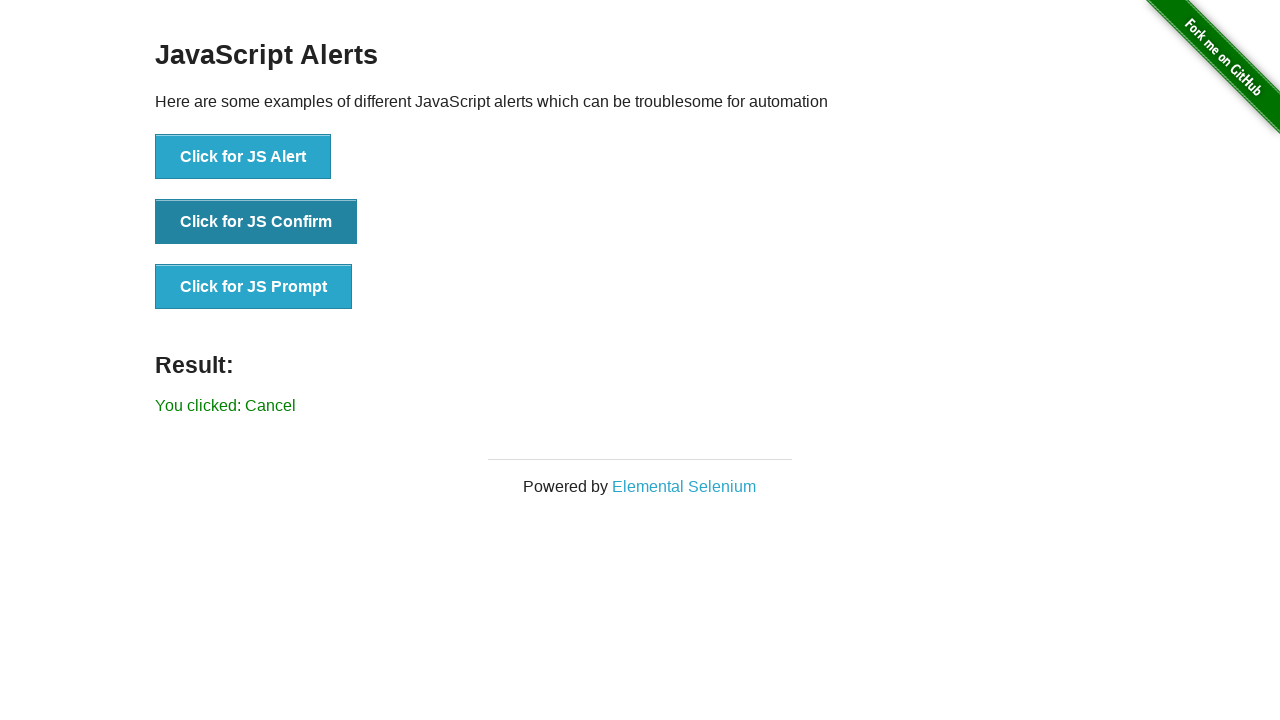

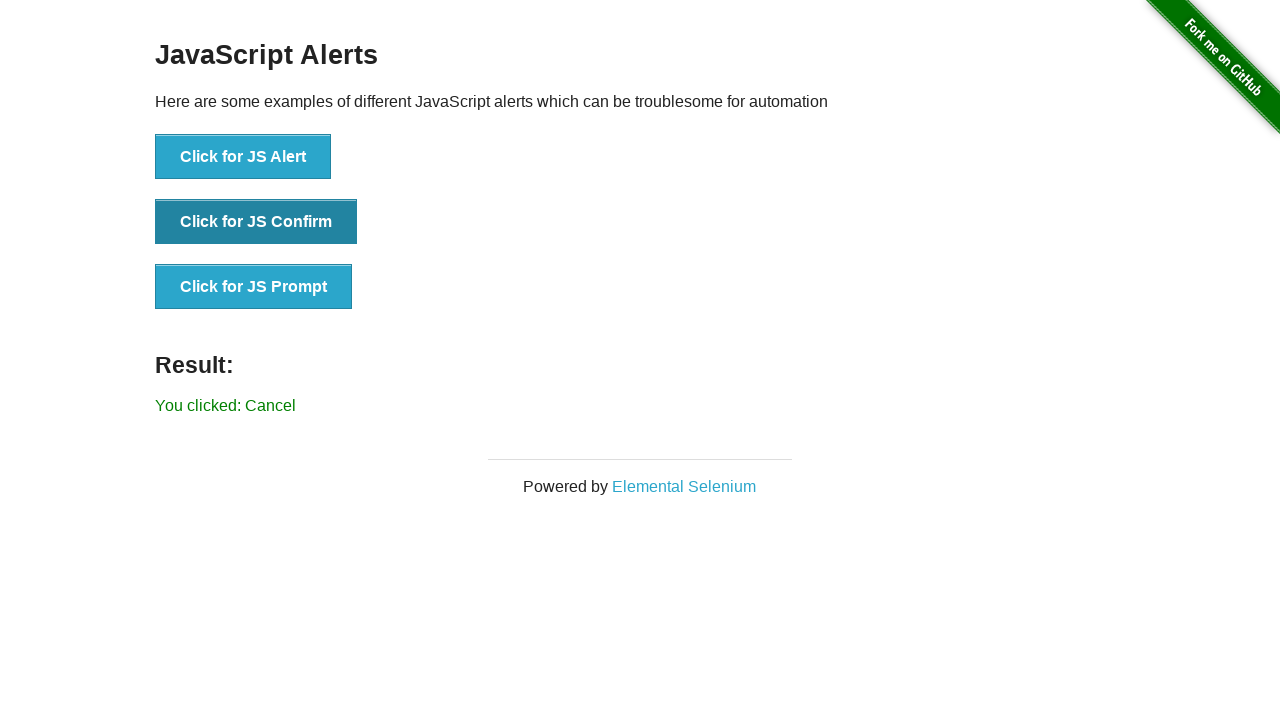